Tests navigation on the Playwright documentation site by clicking the Node.js button, then selecting Python from the language options, and verifying the Python option is displayed in the main navigation.

Starting URL: https://playwright.dev/

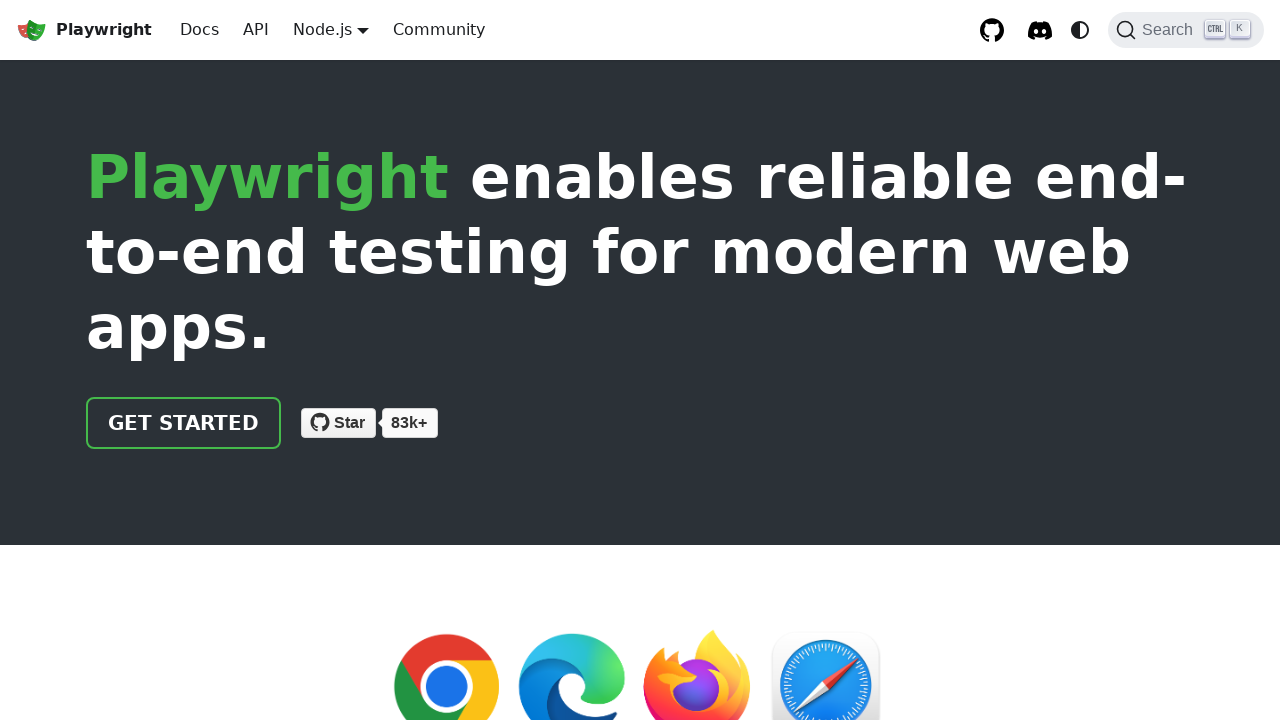

Navigated to Playwright documentation site
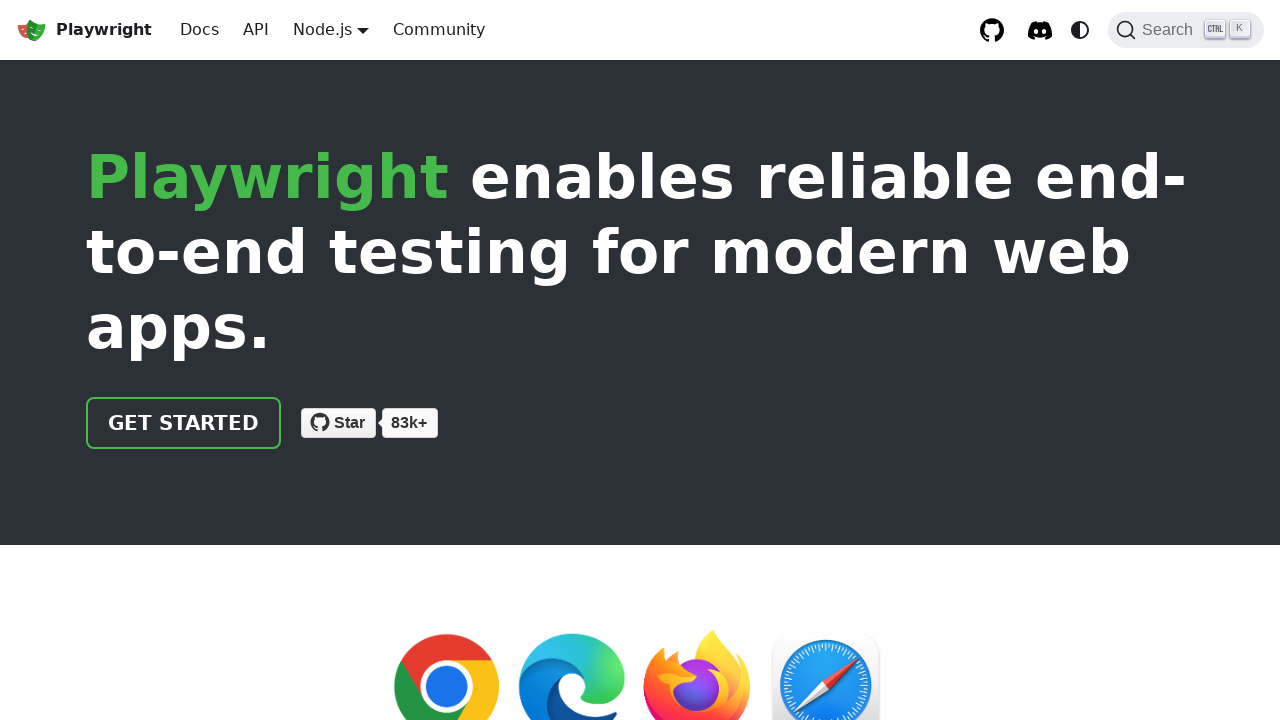

Clicked Node.js button to open language selector at (322, 29) on internal:role=button[name="Node.js"i]
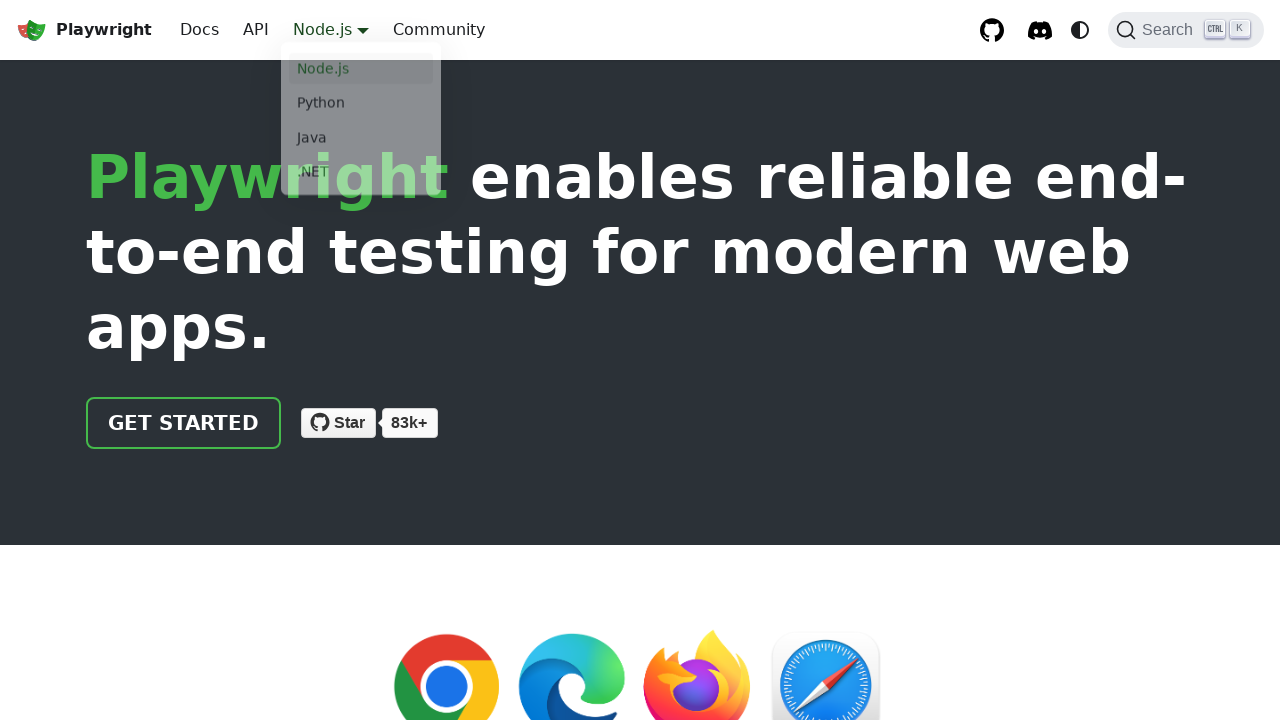

Clicked Python option from language selector at (361, 108) on internal:label="Main"s >> internal:role=link[name="Python"i]
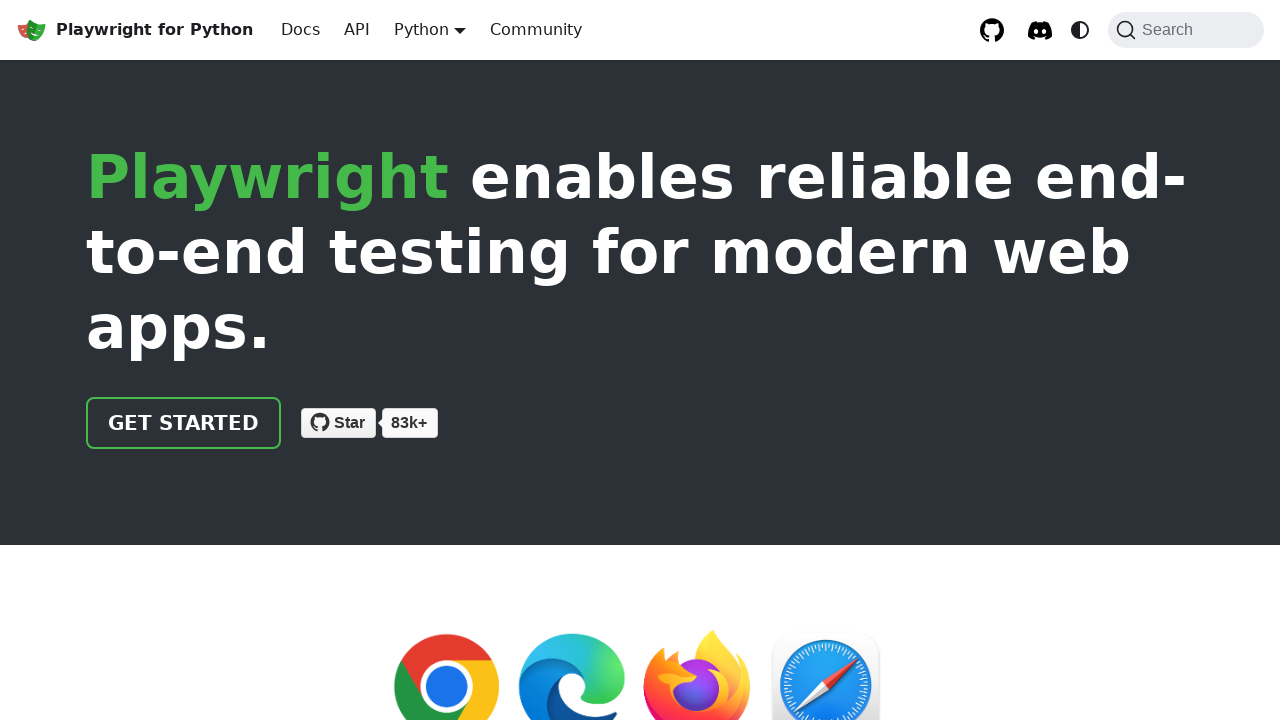

Verified that Python is now displayed in main navigation
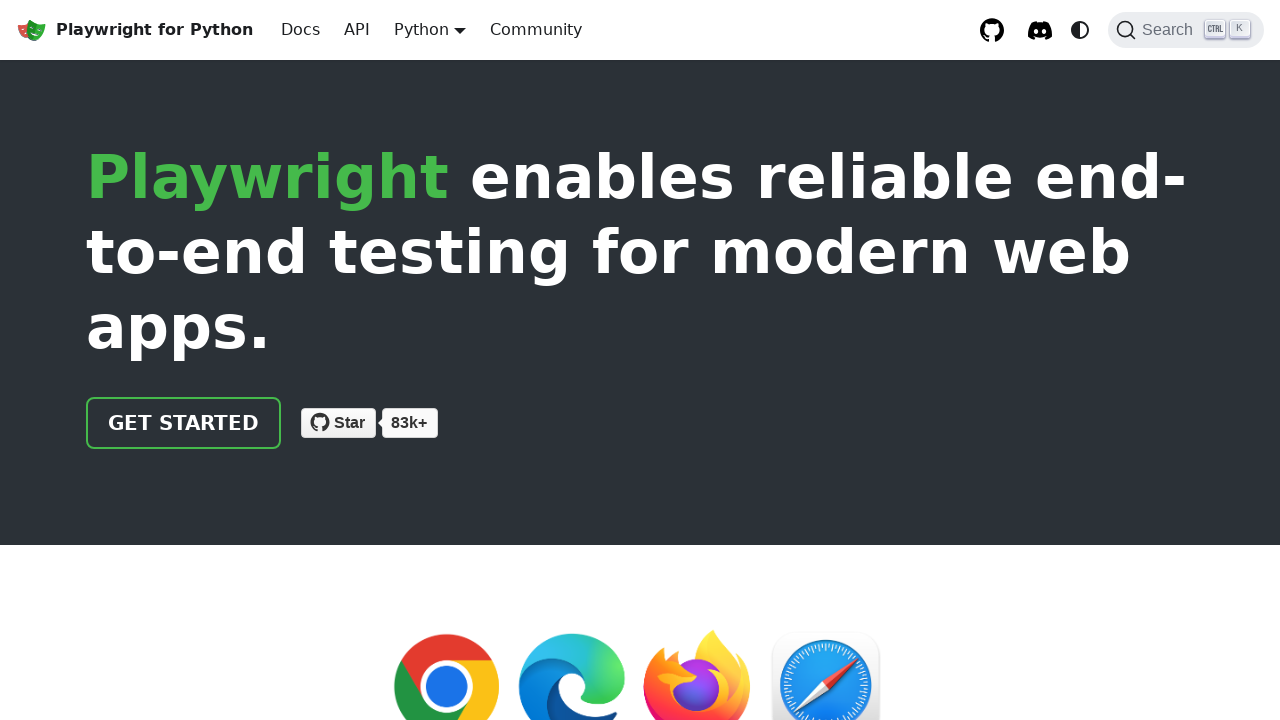

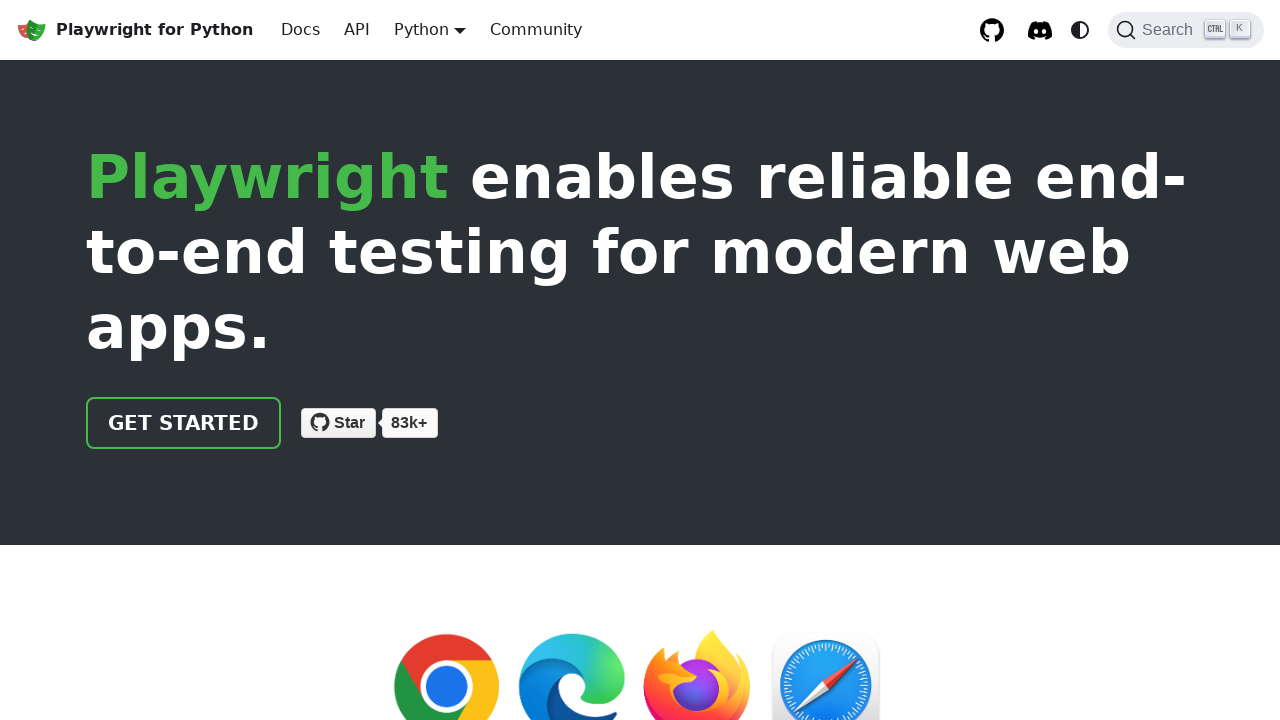